Navigates to a test automation practice page, maximizes the browser window, and captures a screenshot of the page.

Starting URL: https://testautomationpractice.blogspot.com/

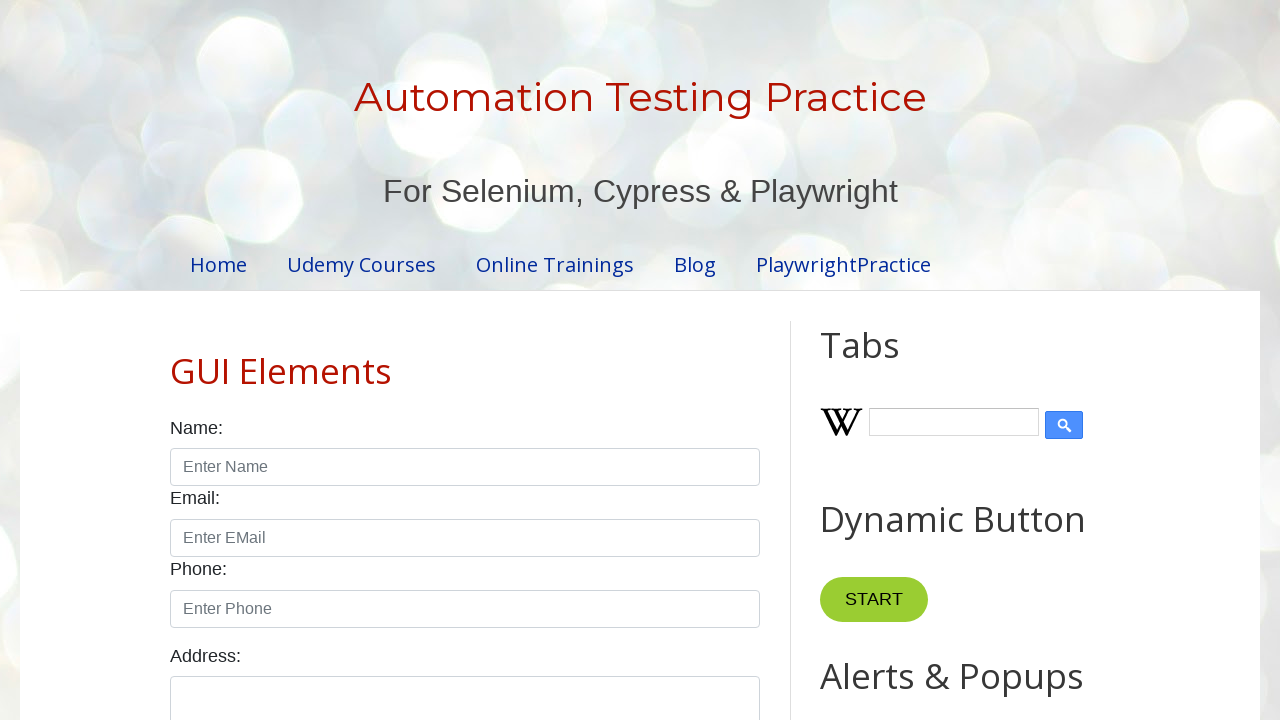

Set viewport size to 1920x1080 to maximize browser window
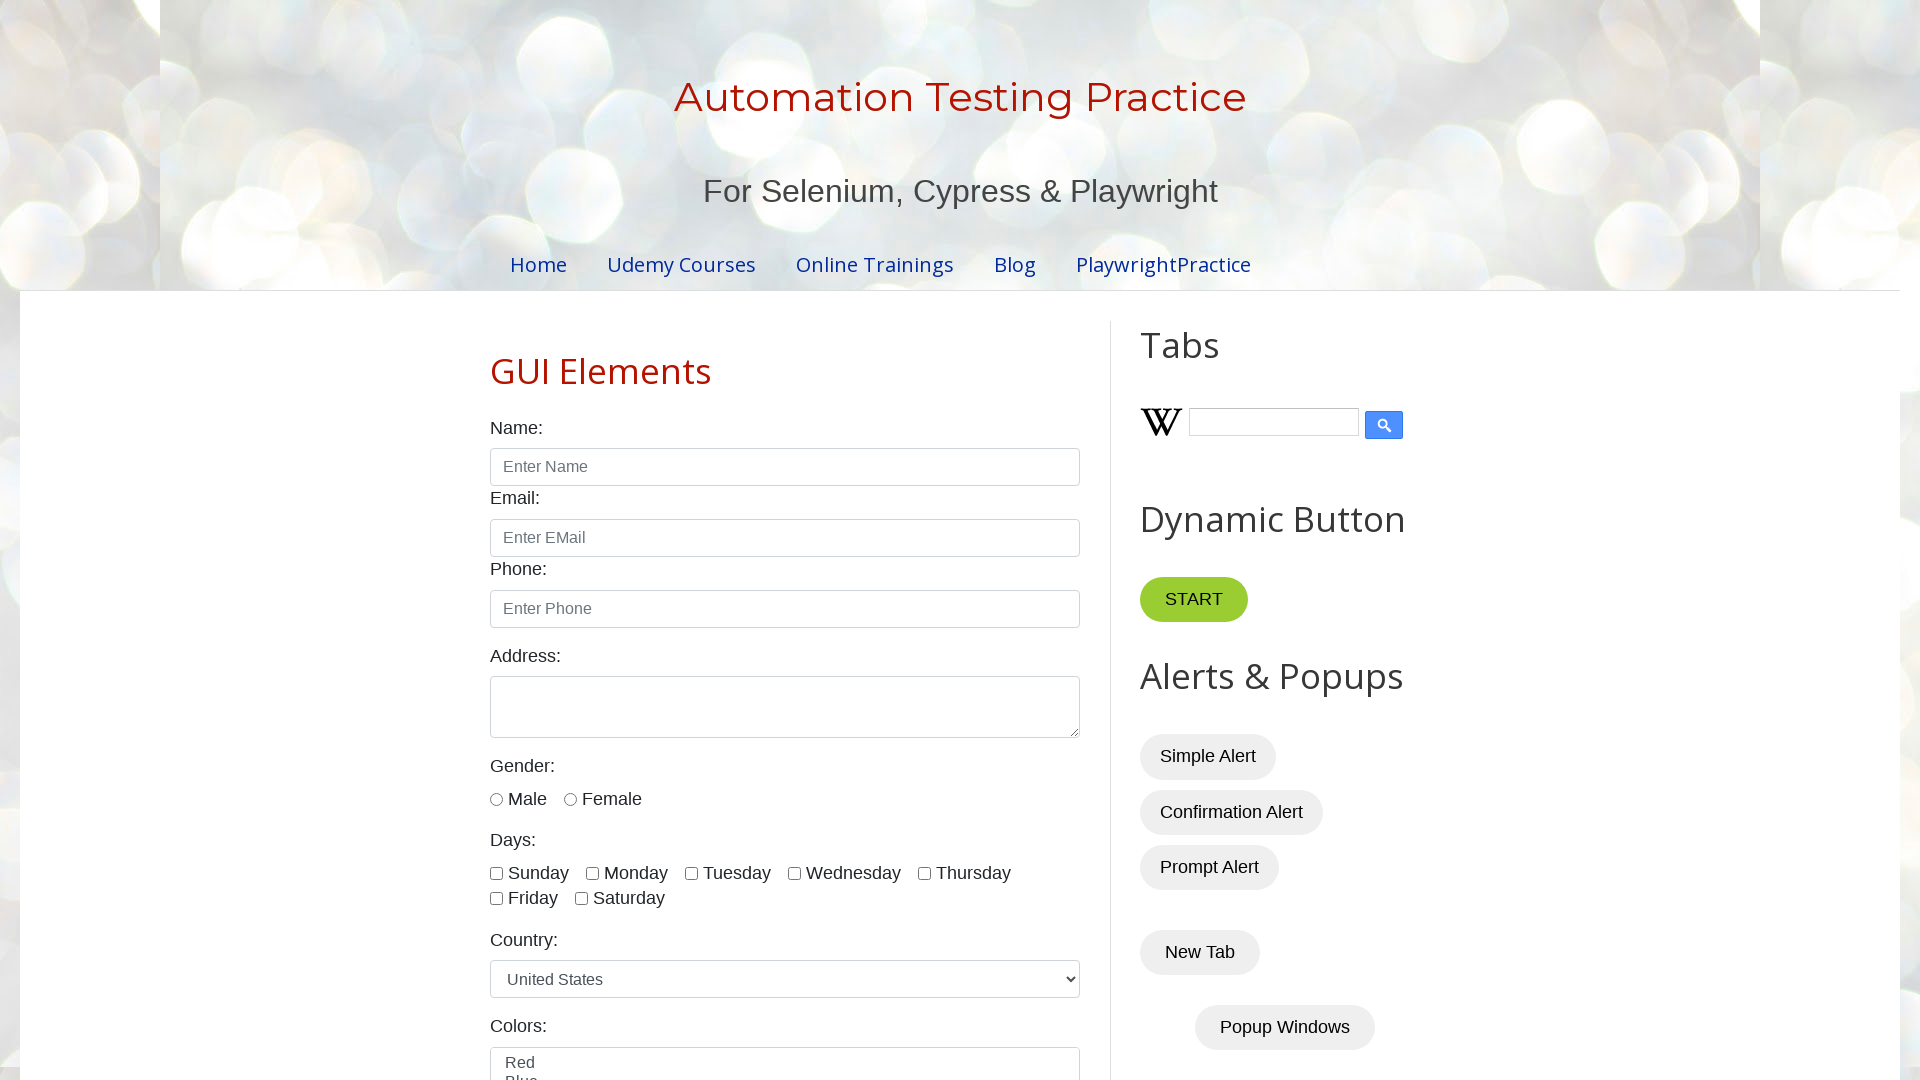

Waited for page to fully load (networkidle)
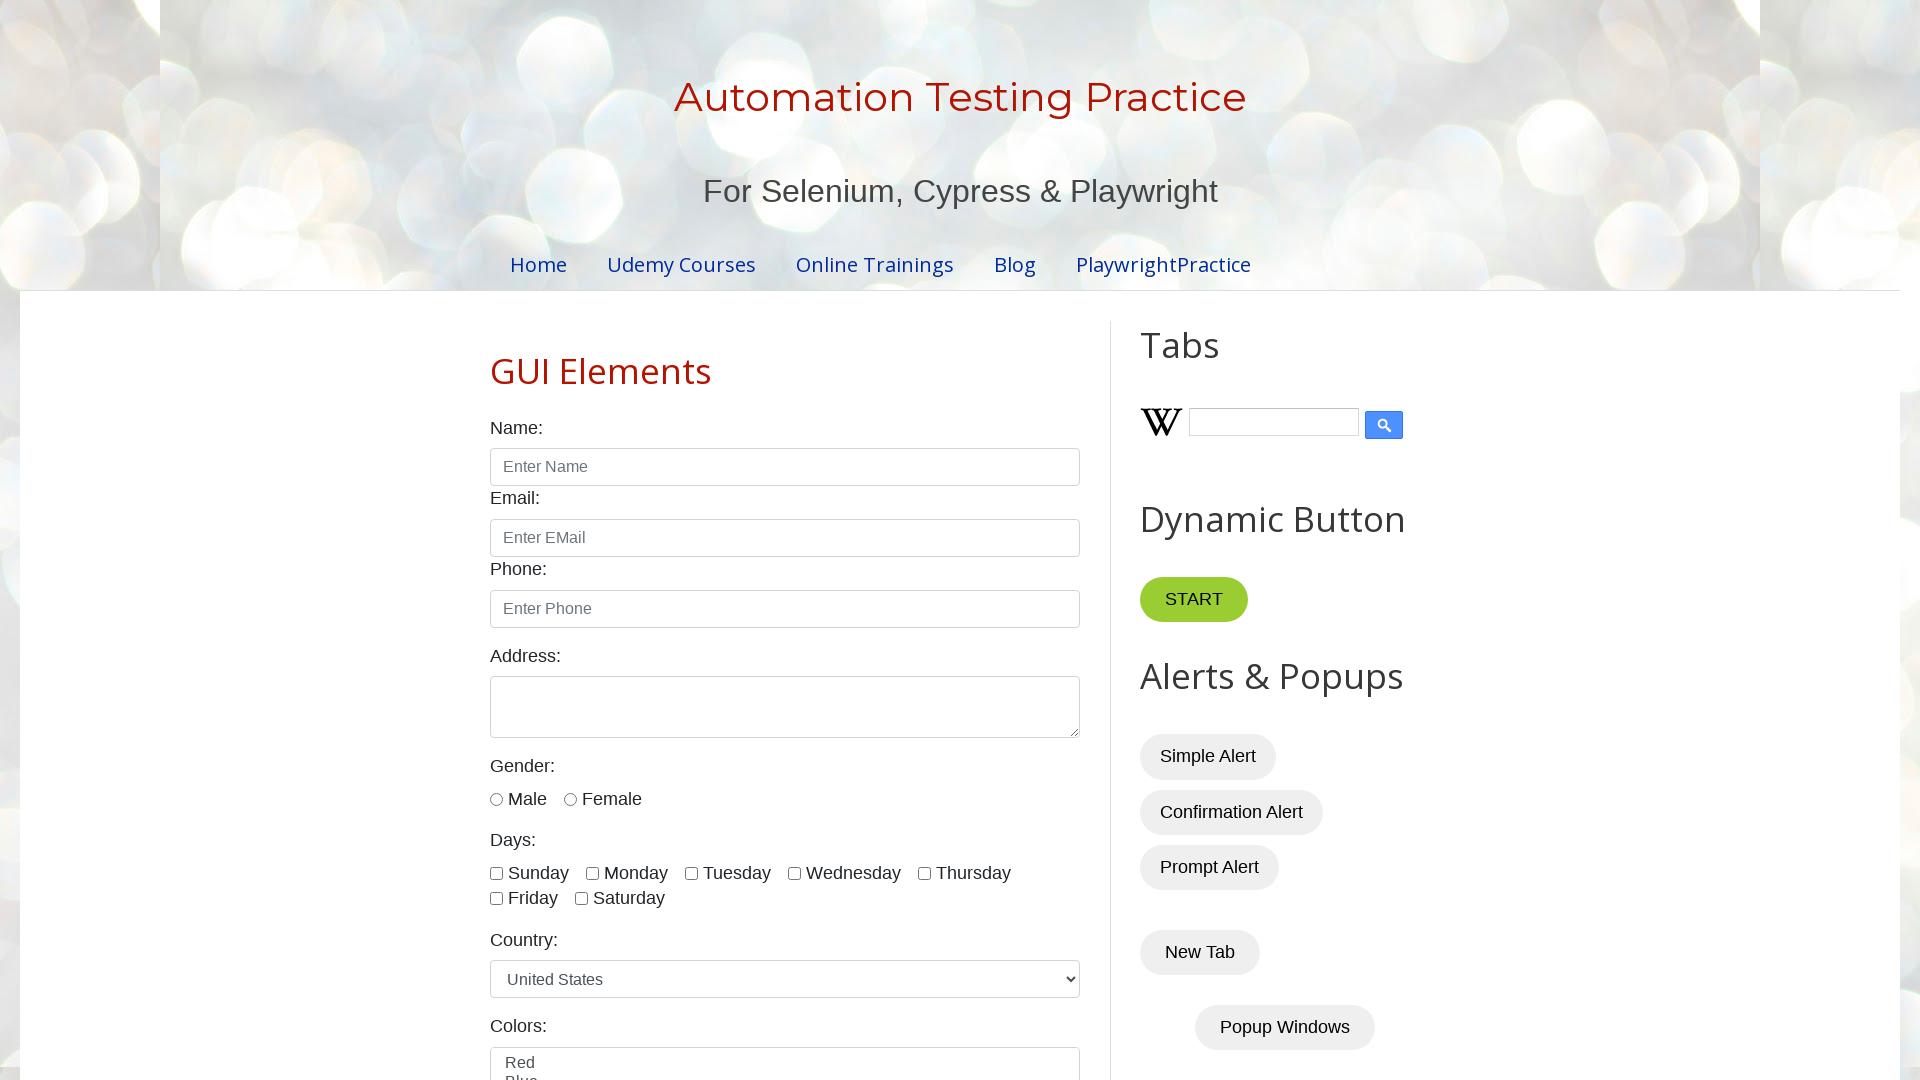

Captured screenshot of the test automation practice page
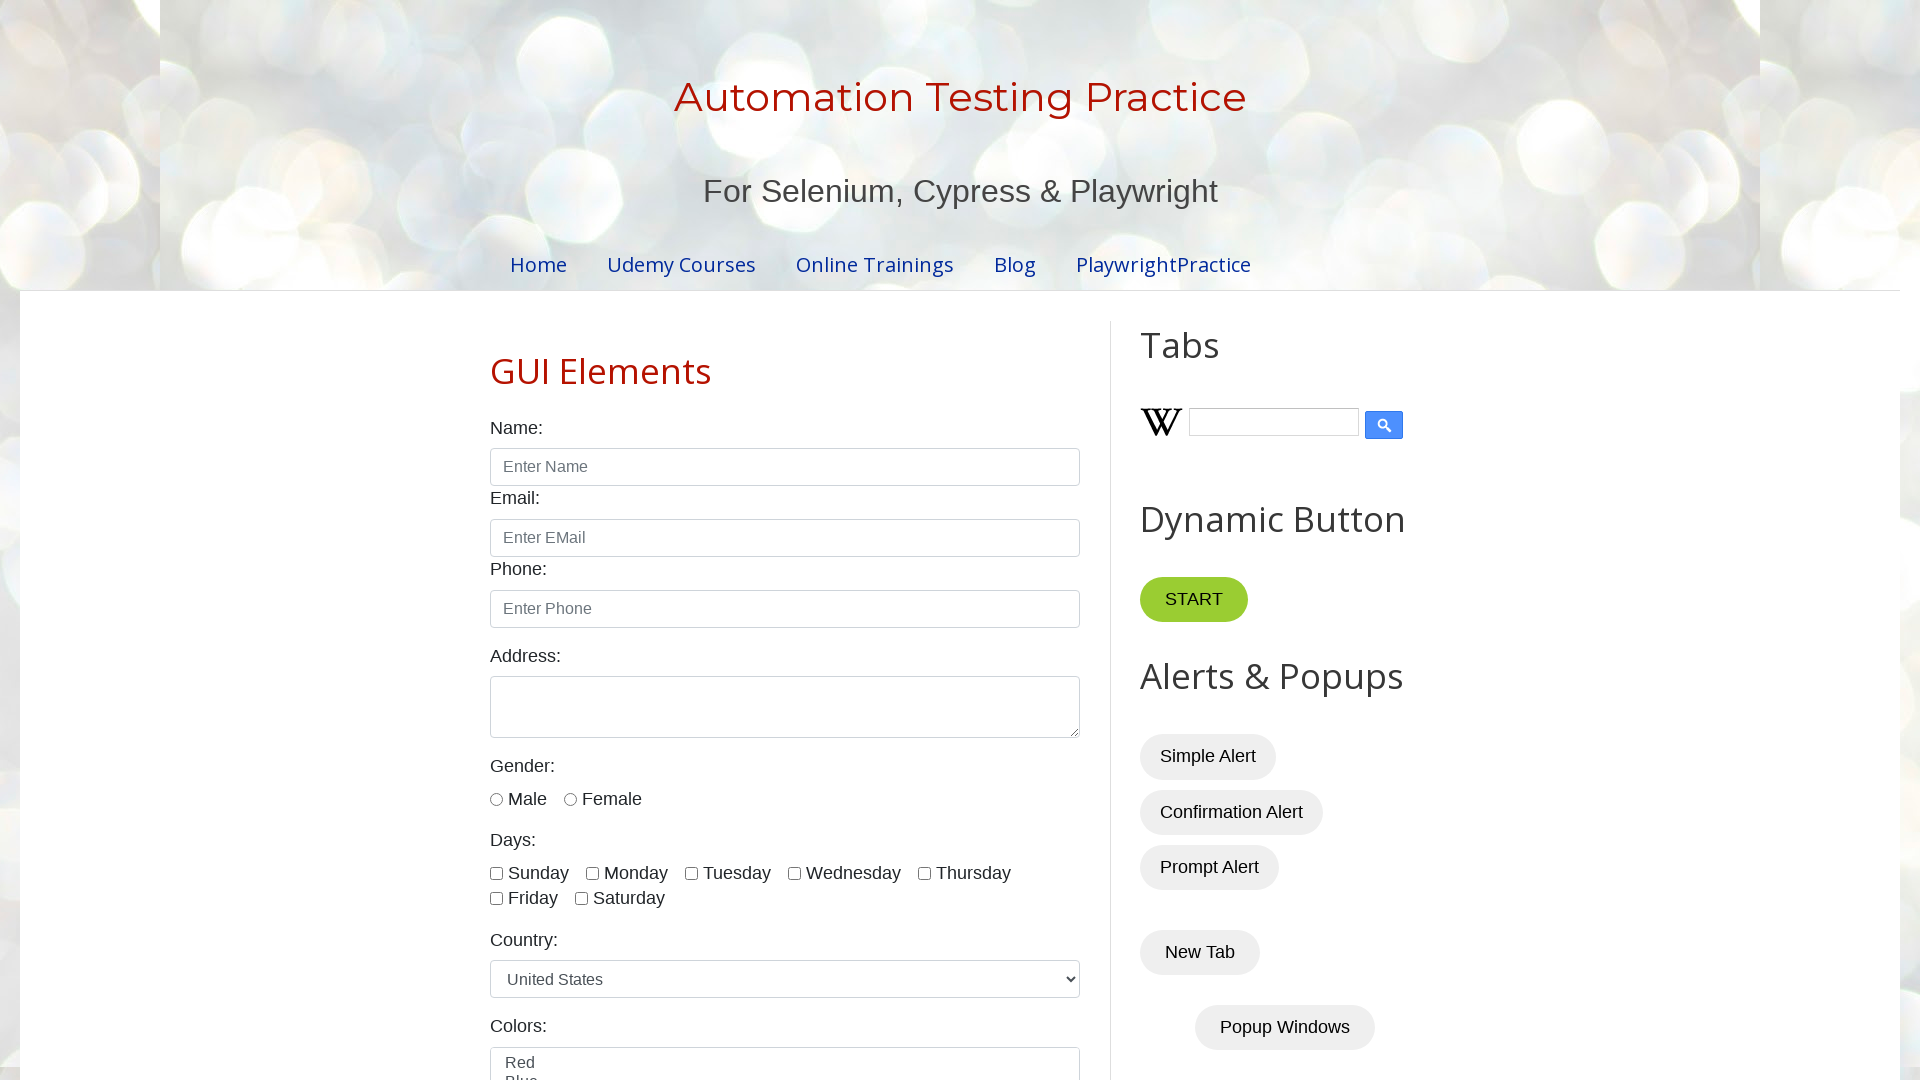

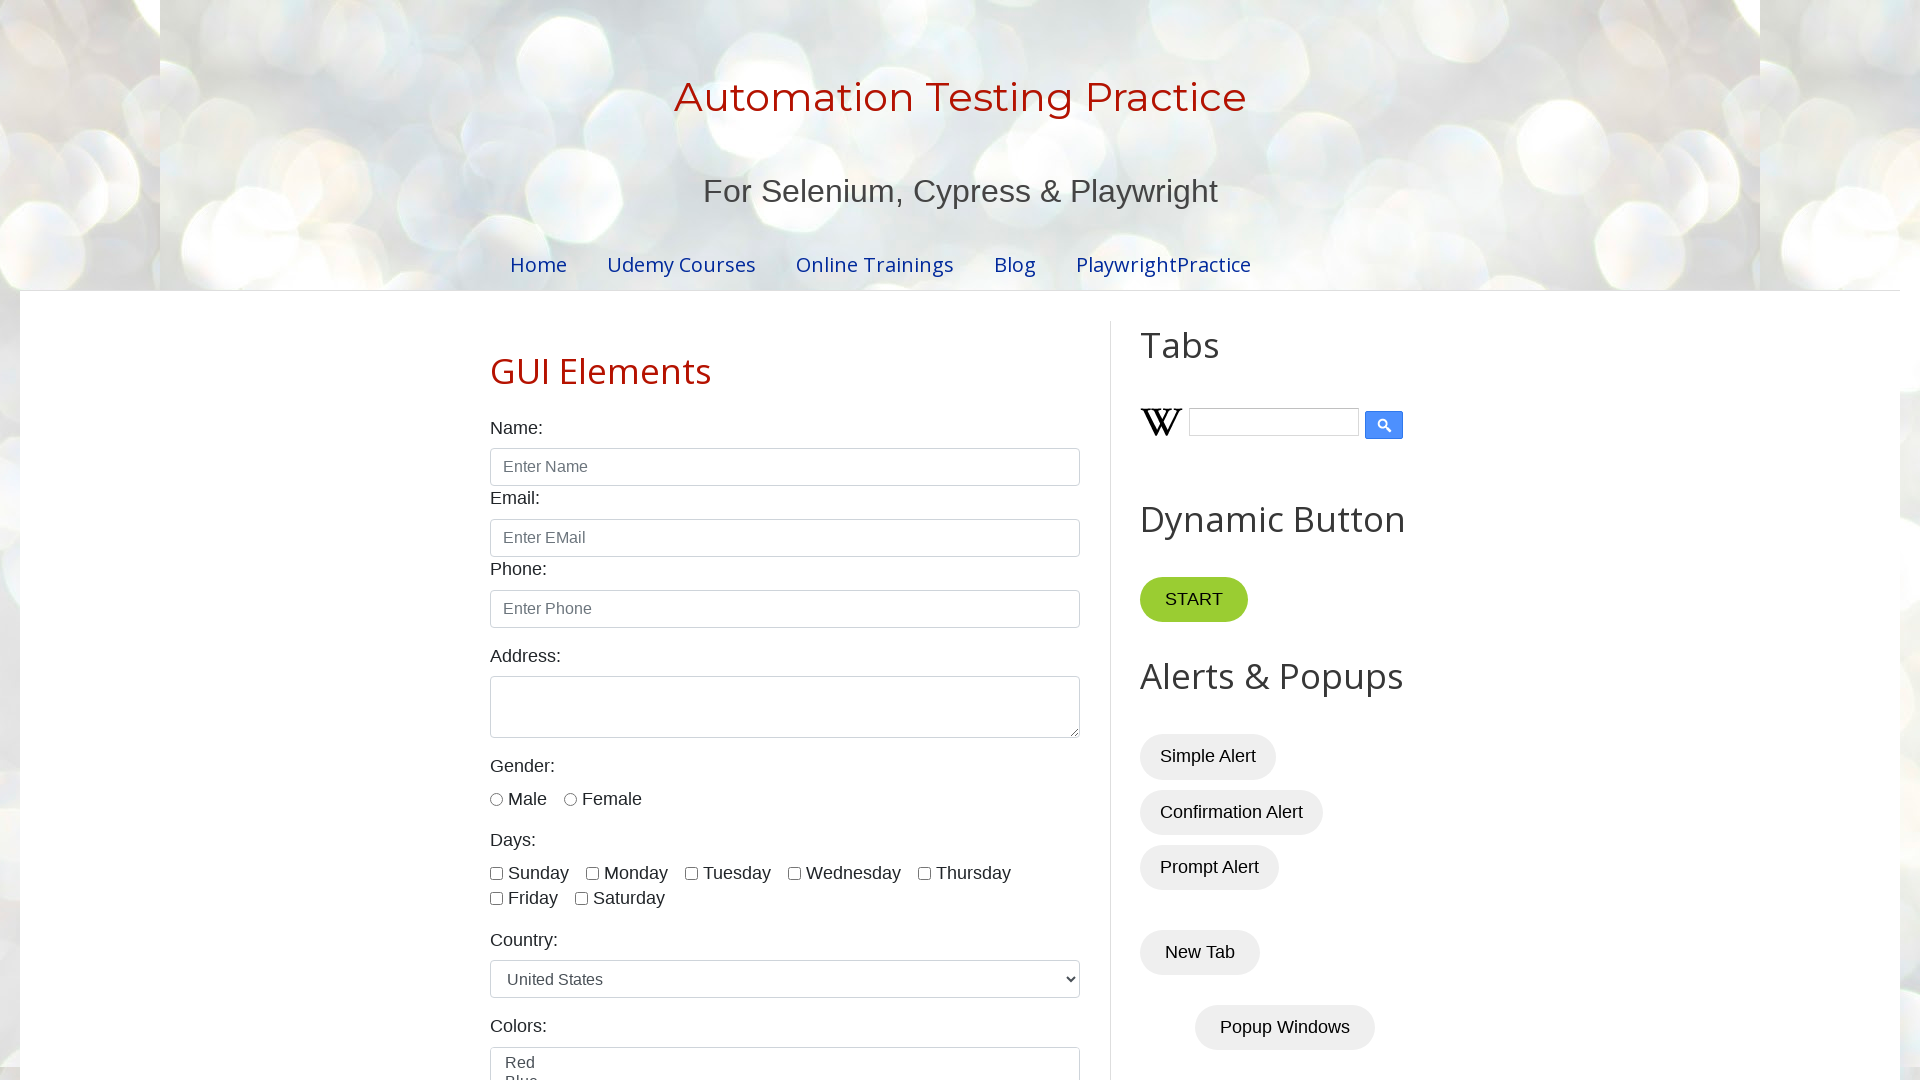